Navigates to the Central Bank of Russia website and verifies that financial data elements are displayed on the page

Starting URL: https://www.cbr.ru/

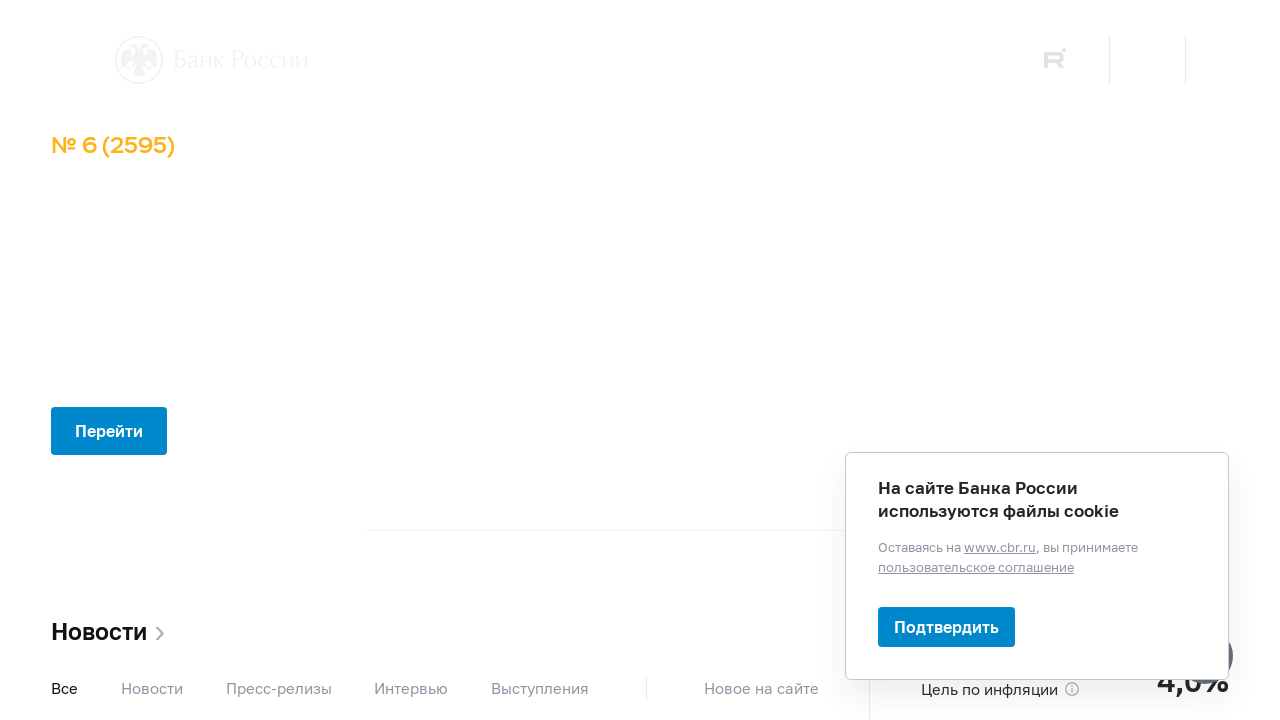

Navigated to Central Bank of Russia website
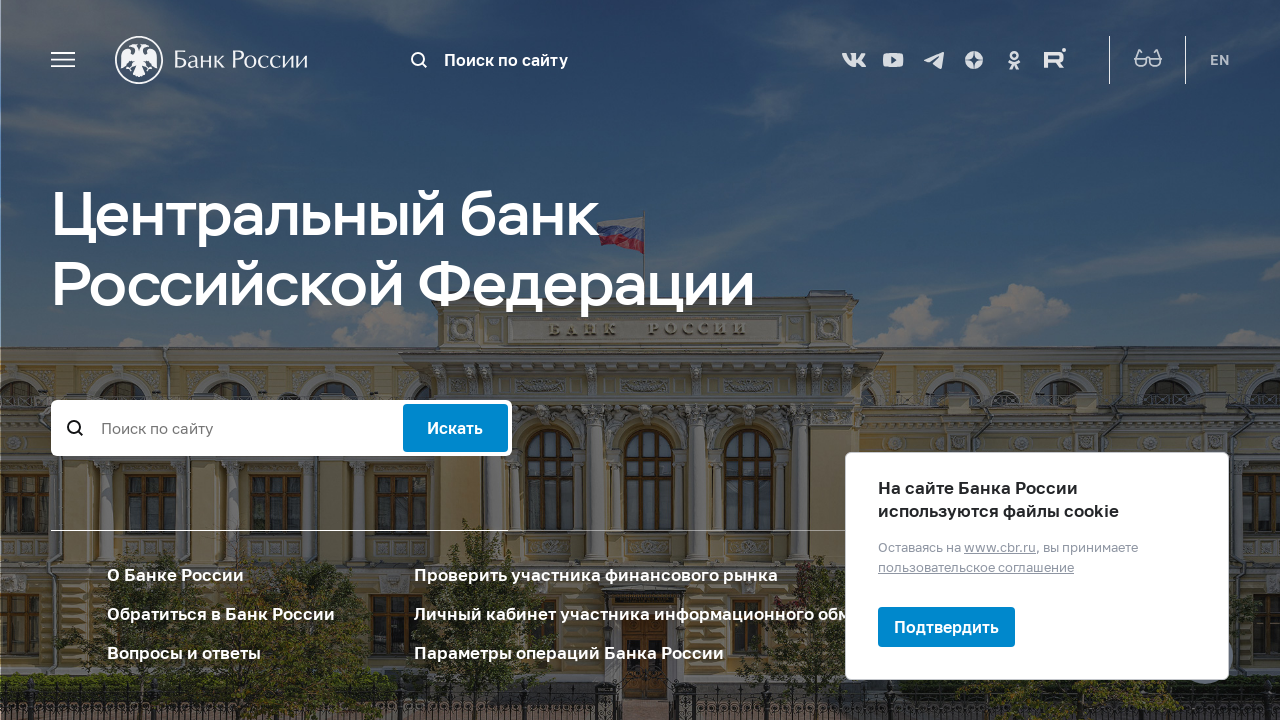

Financial data elements loaded on the page
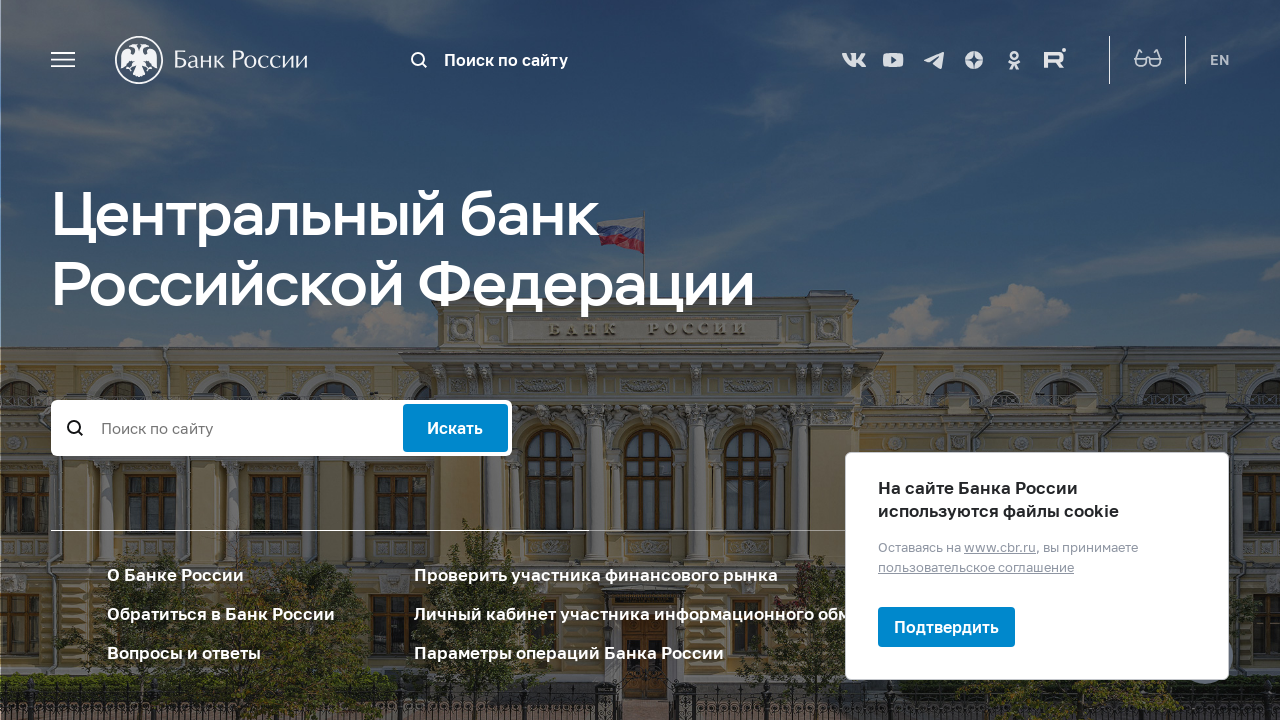

Located financial data elements
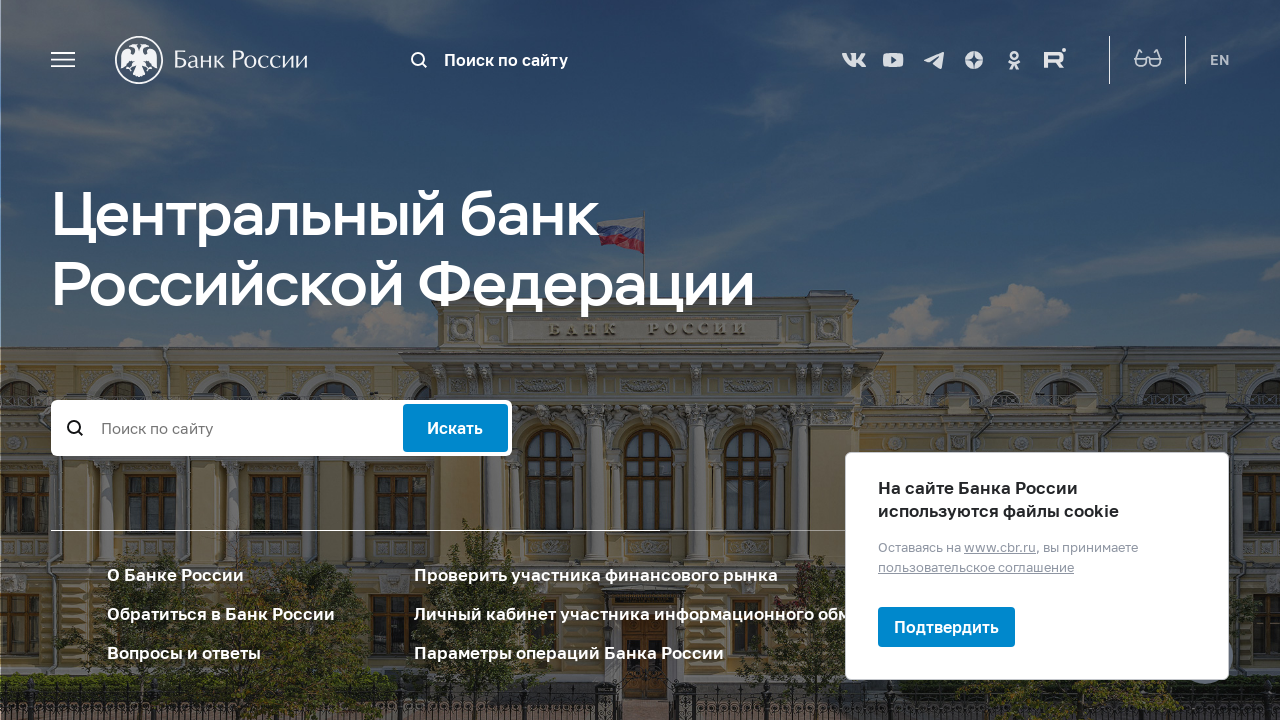

First financial data element is visible
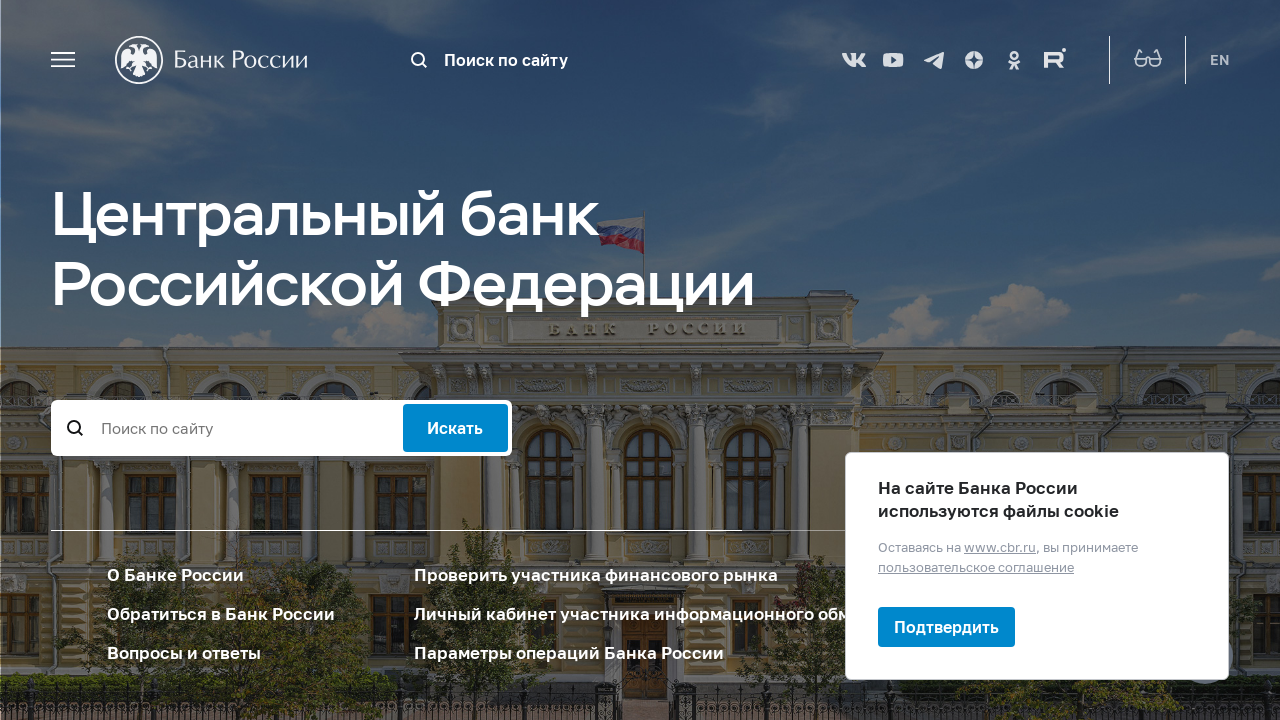

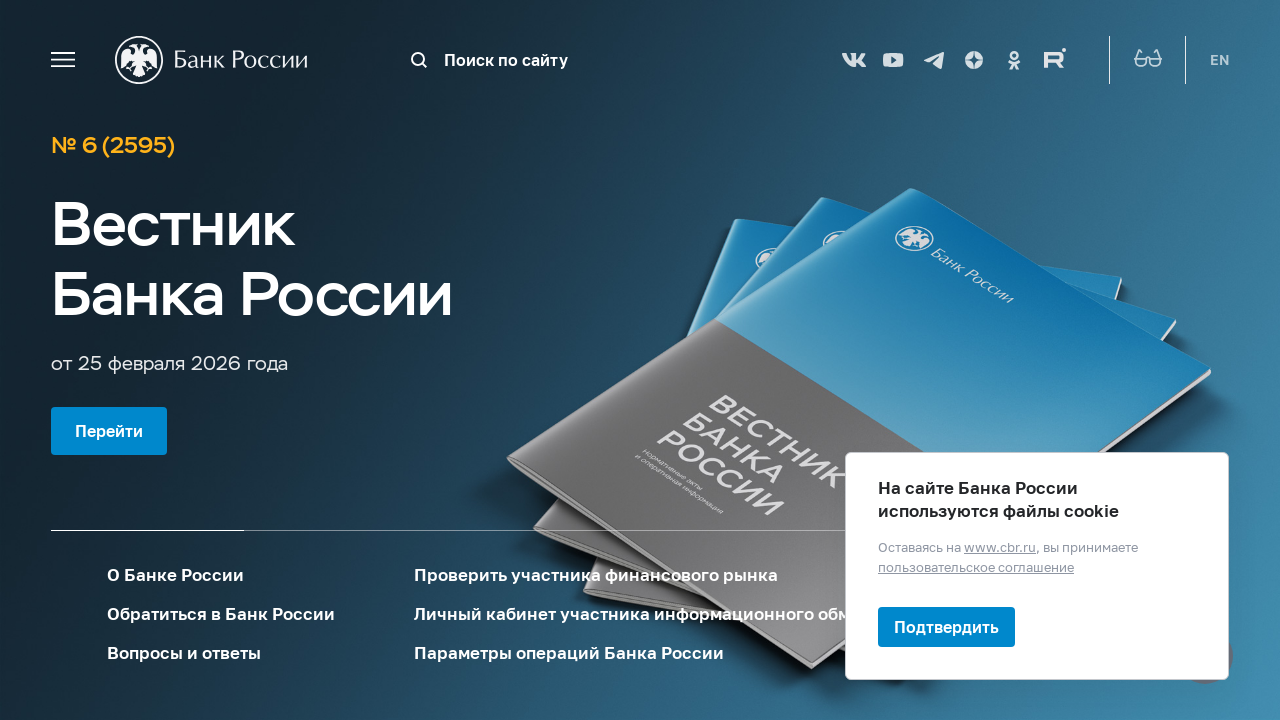